Tests date picker functionality by opening a calendar widget, selecting month and year from dropdowns, and choosing a specific date

Starting URL: https://demoqa.com/automation-practice-form

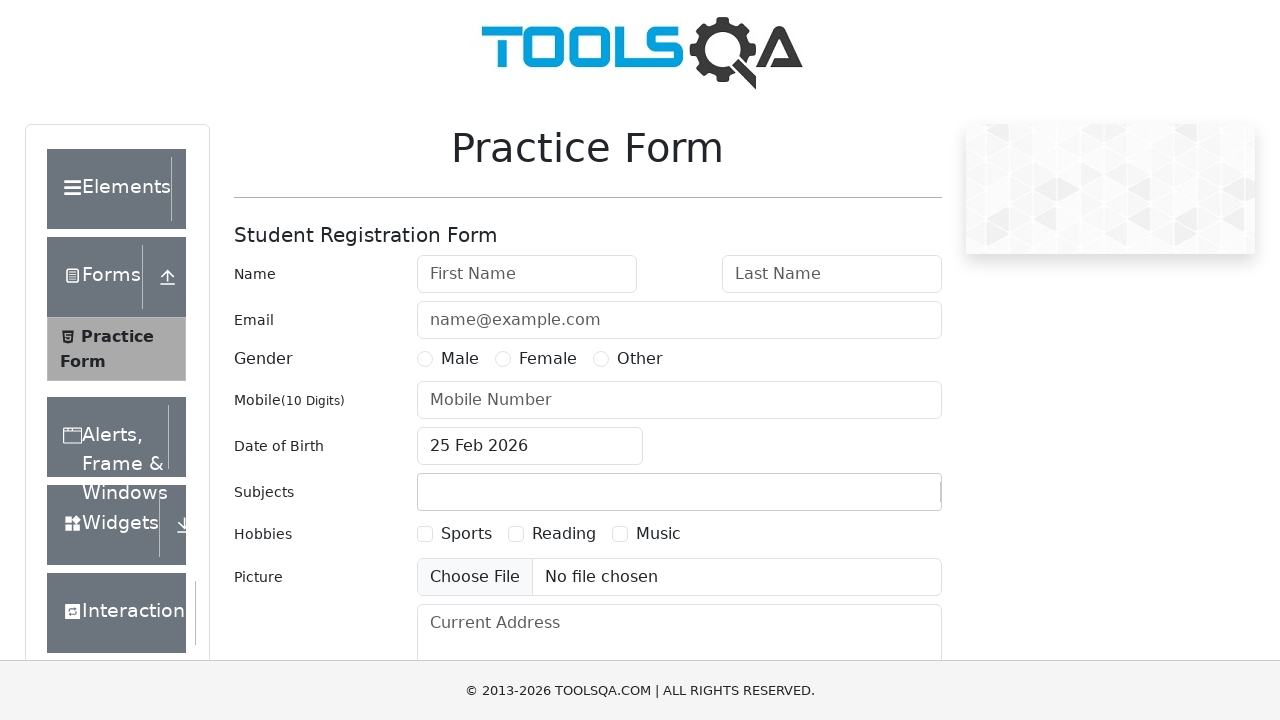

Clicked date input field to open calendar widget at (530, 446) on #dateOfBirthInput
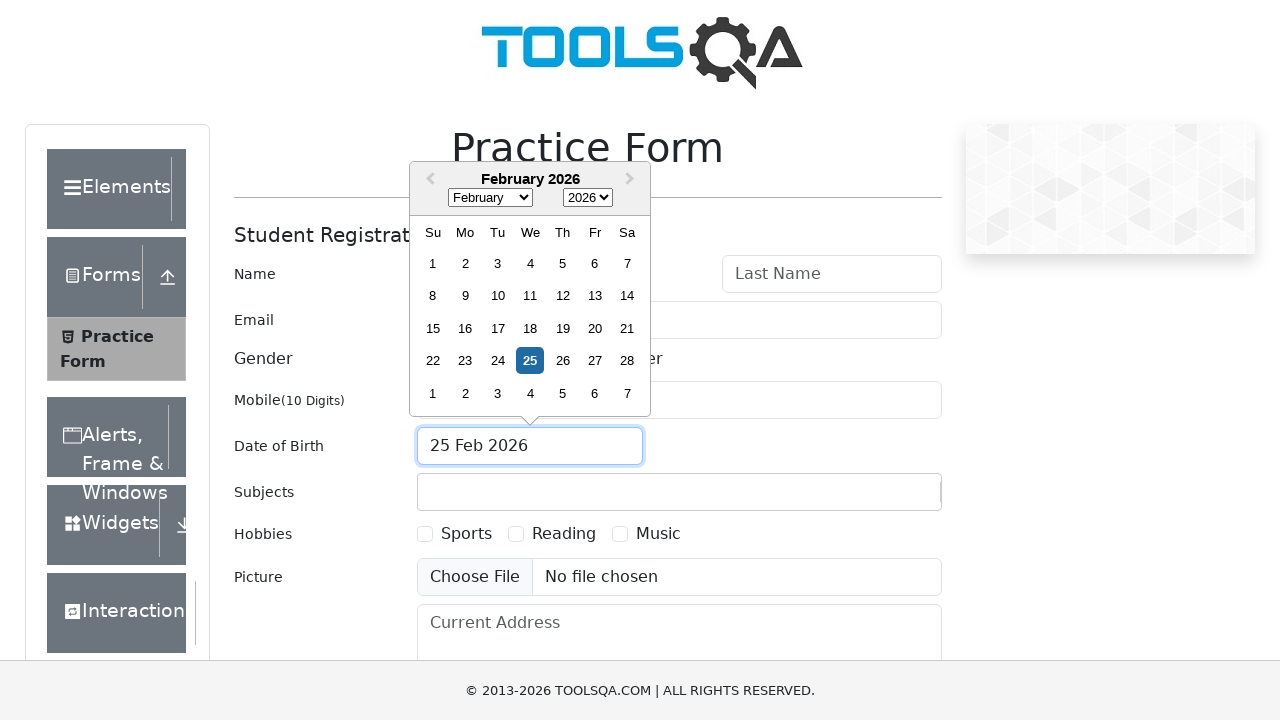

Selected October (index 9) from month dropdown on select.react-datepicker__month-select
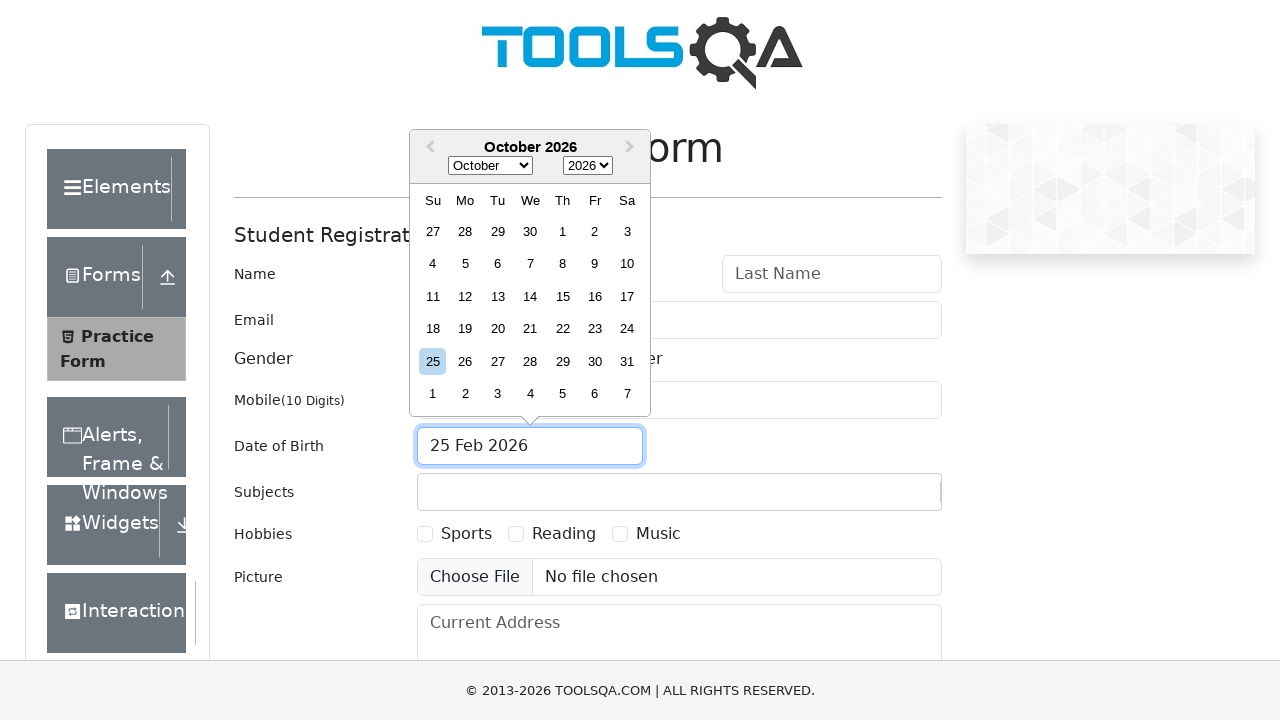

Selected year 1980 from year dropdown on select.react-datepicker__year-select
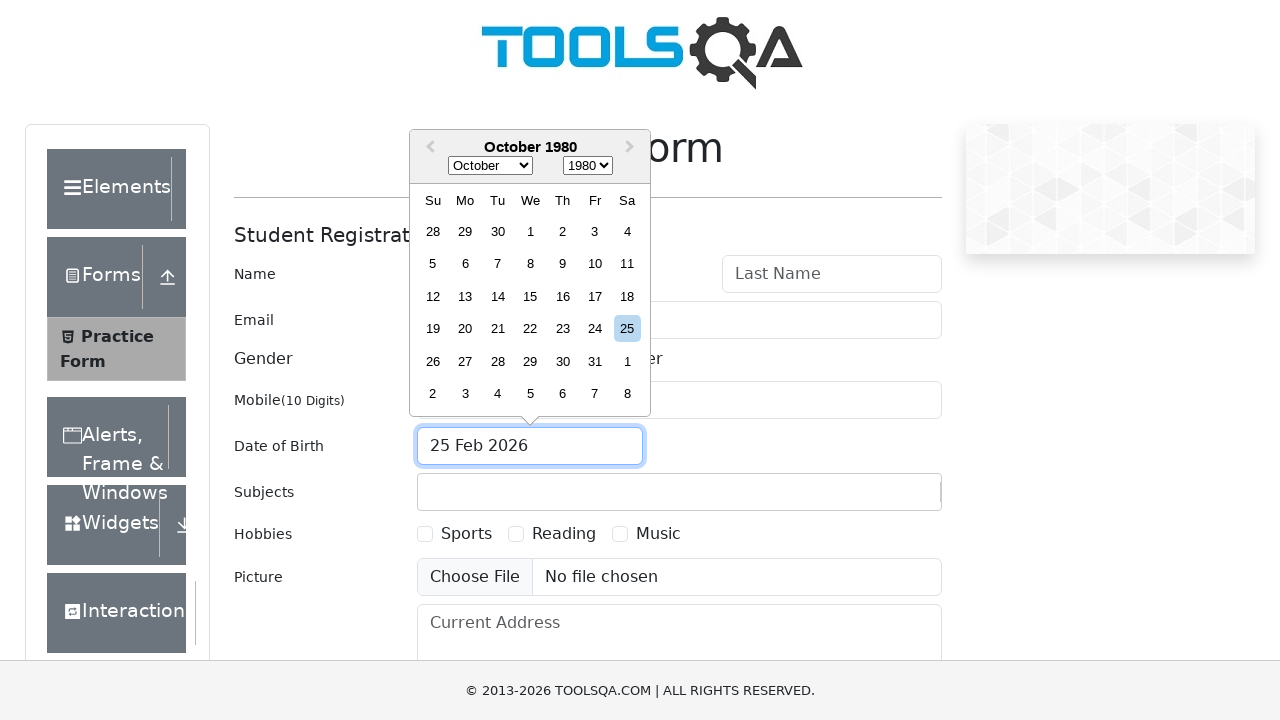

Clicked on October 27th, 1980 in the calendar at (465, 361) on div[aria-label='Choose Monday, October 27th, 1980']
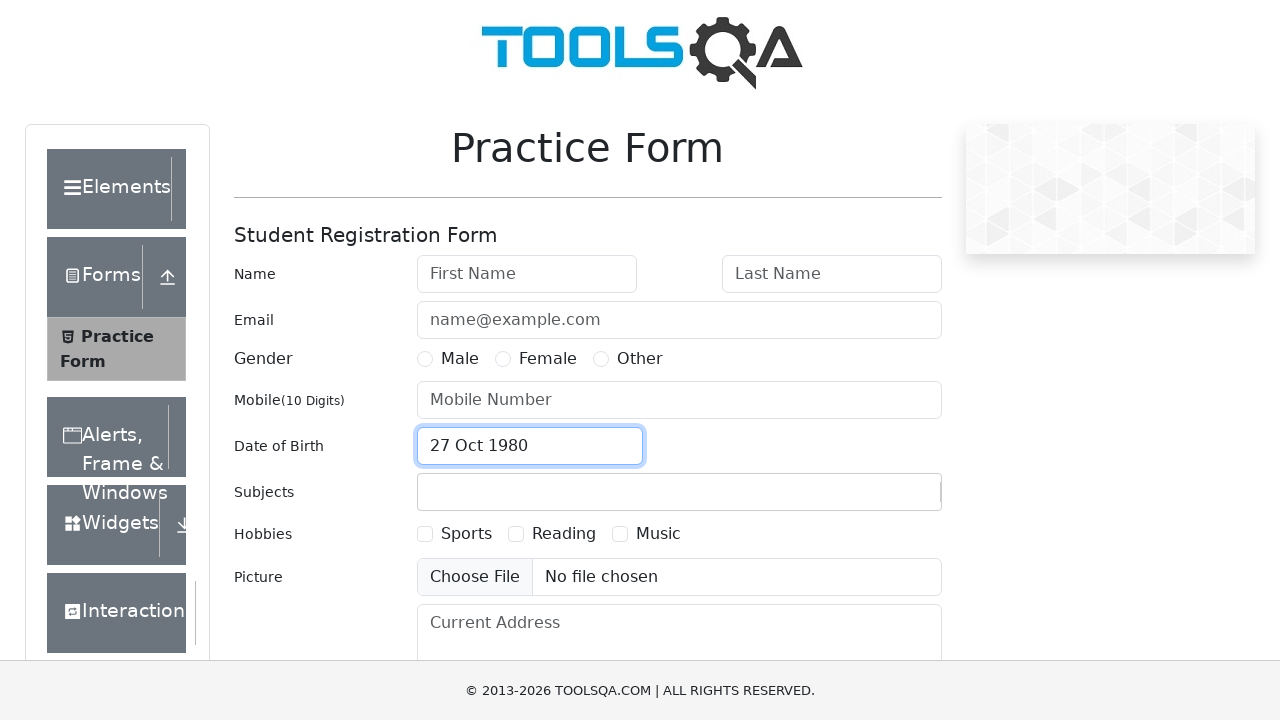

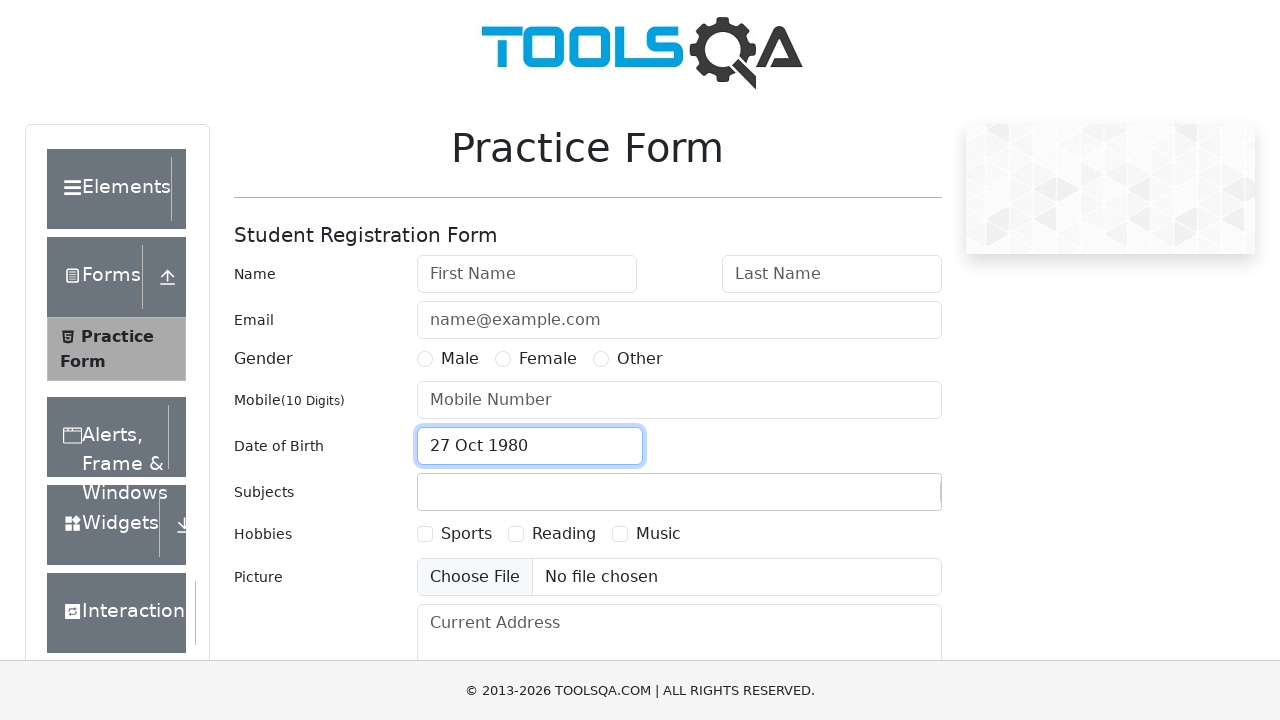